Tests double-click functionality on a div element that reveals a hidden input

Starting URL: https://example.cypress.io/commands/actions

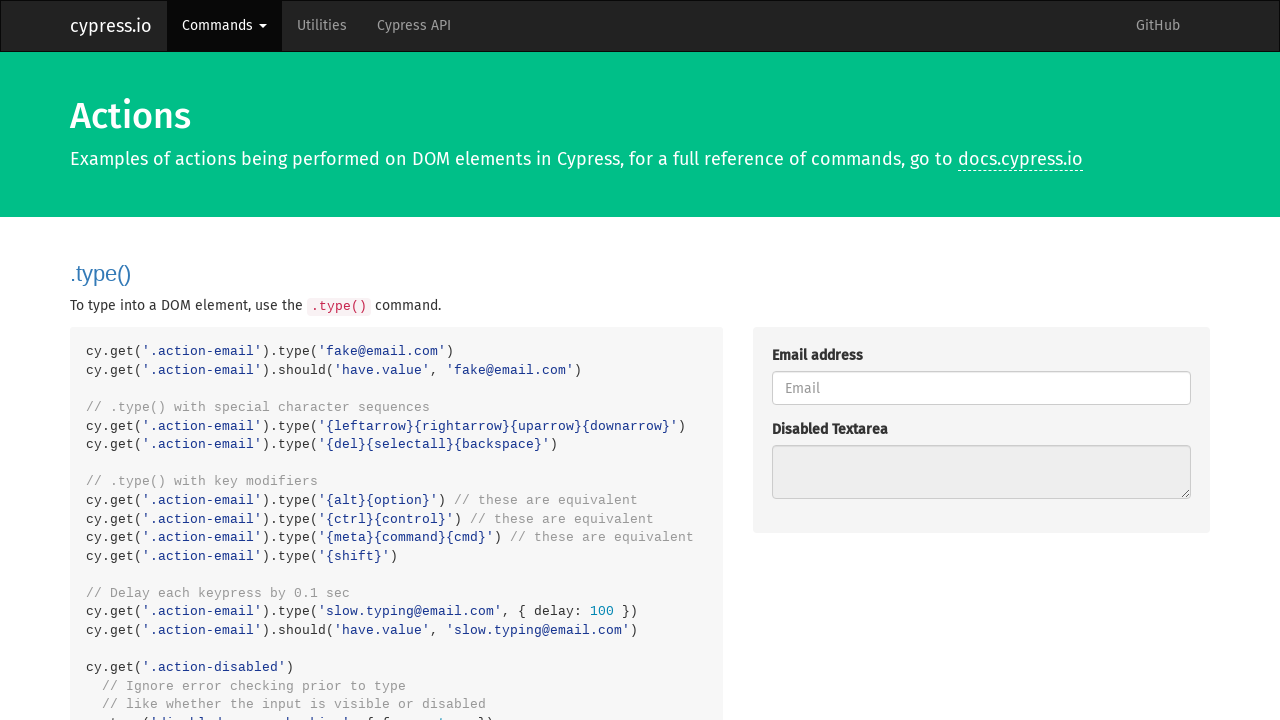

Double-clicked on .action-div element at (981, 360) on .action-div
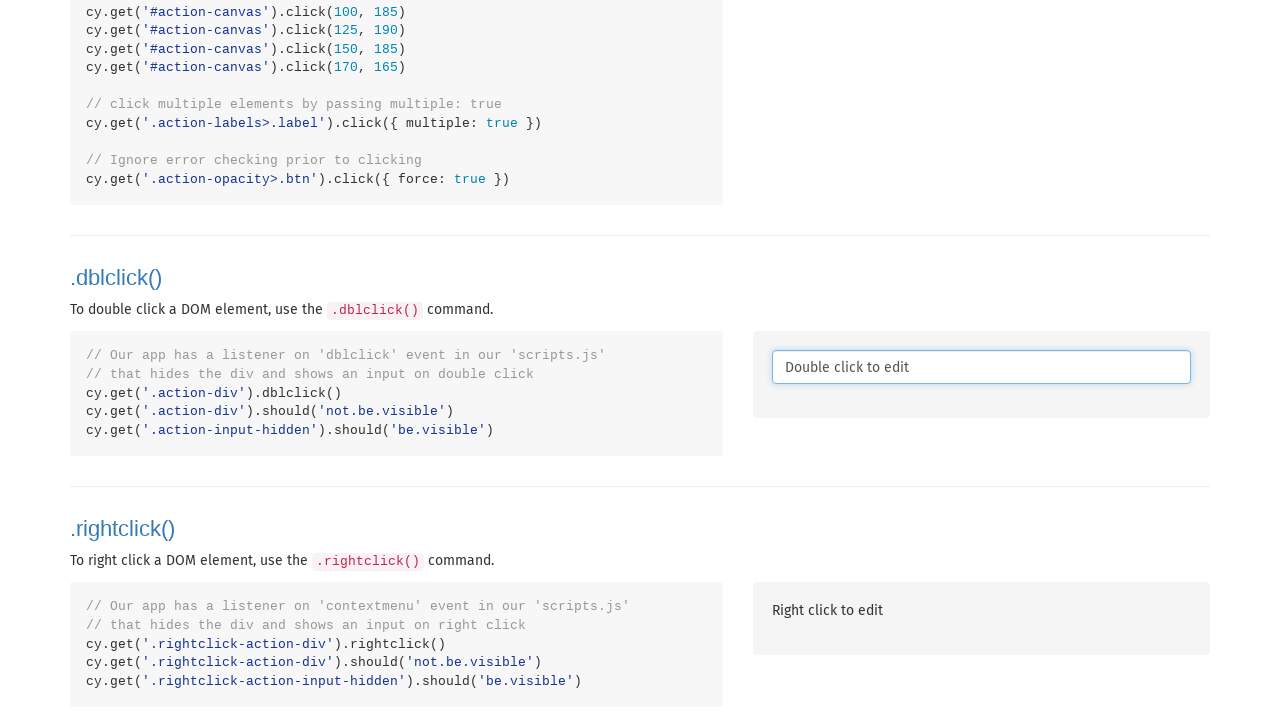

Hidden input element became visible after double-click
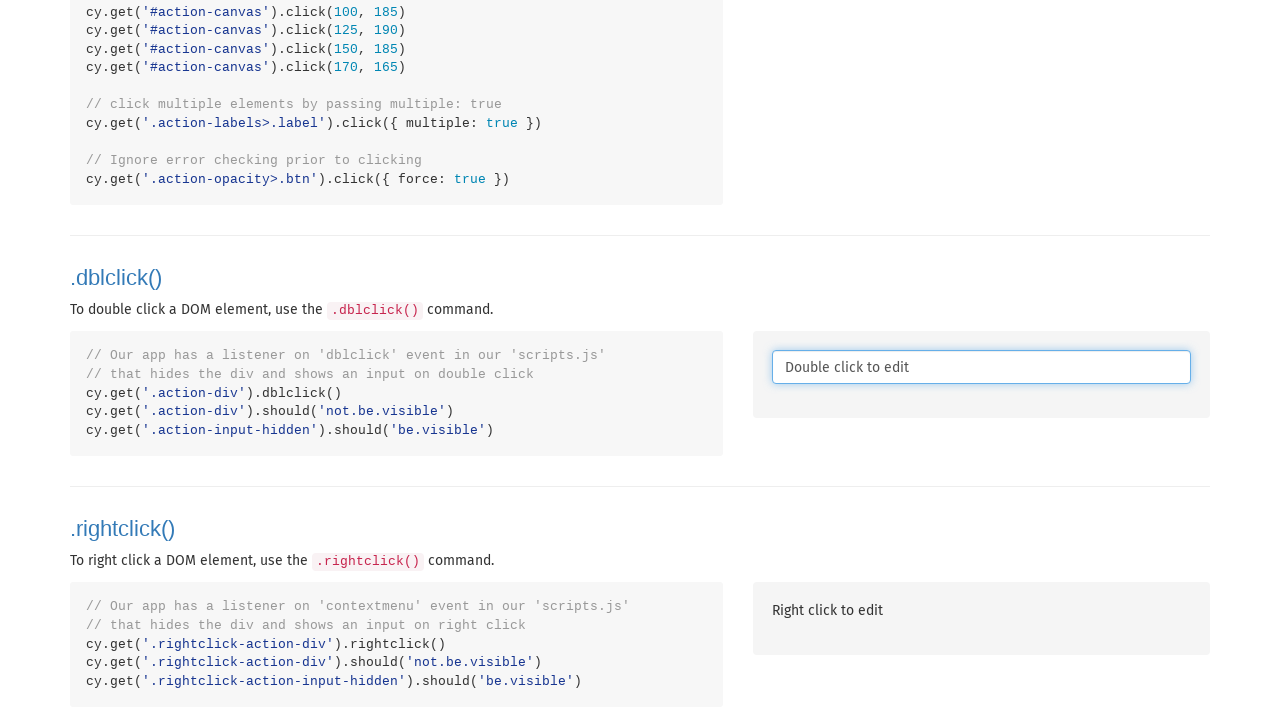

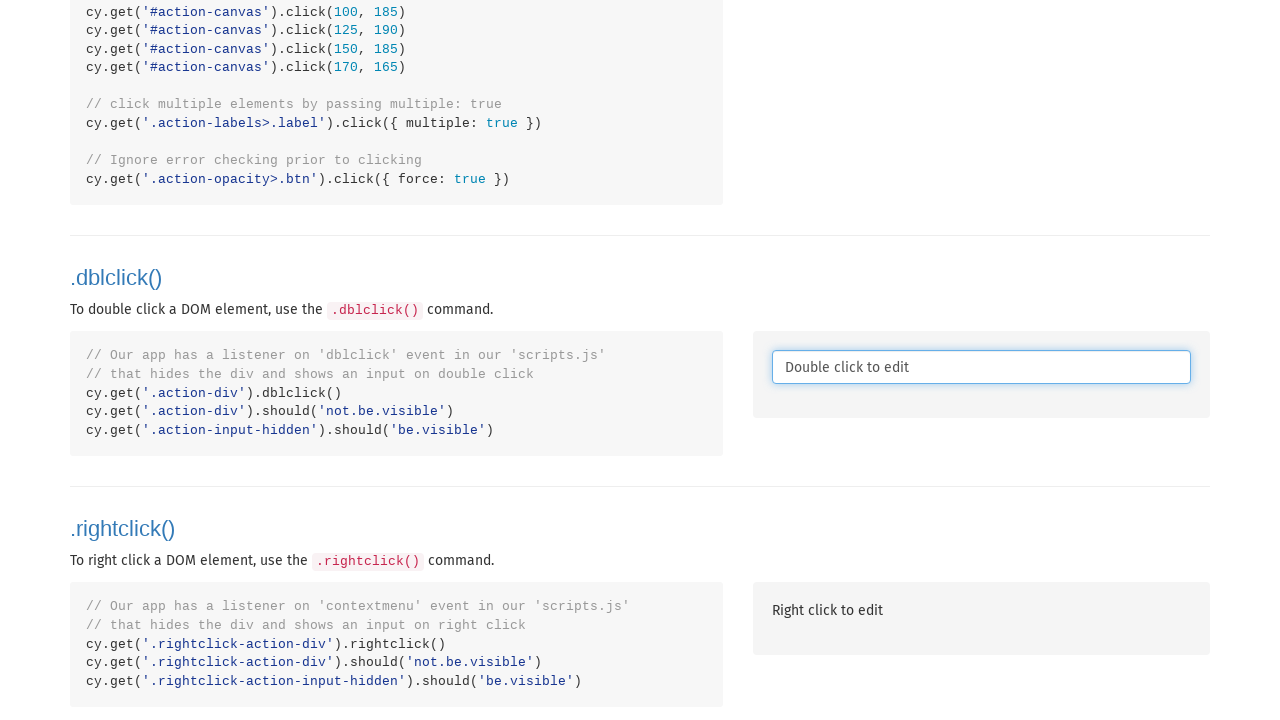